Reads and verifies existing cookies on the page, then refreshes the cookie display

Starting URL: https://bonigarcia.dev/selenium-webdriver-java/cookies.html

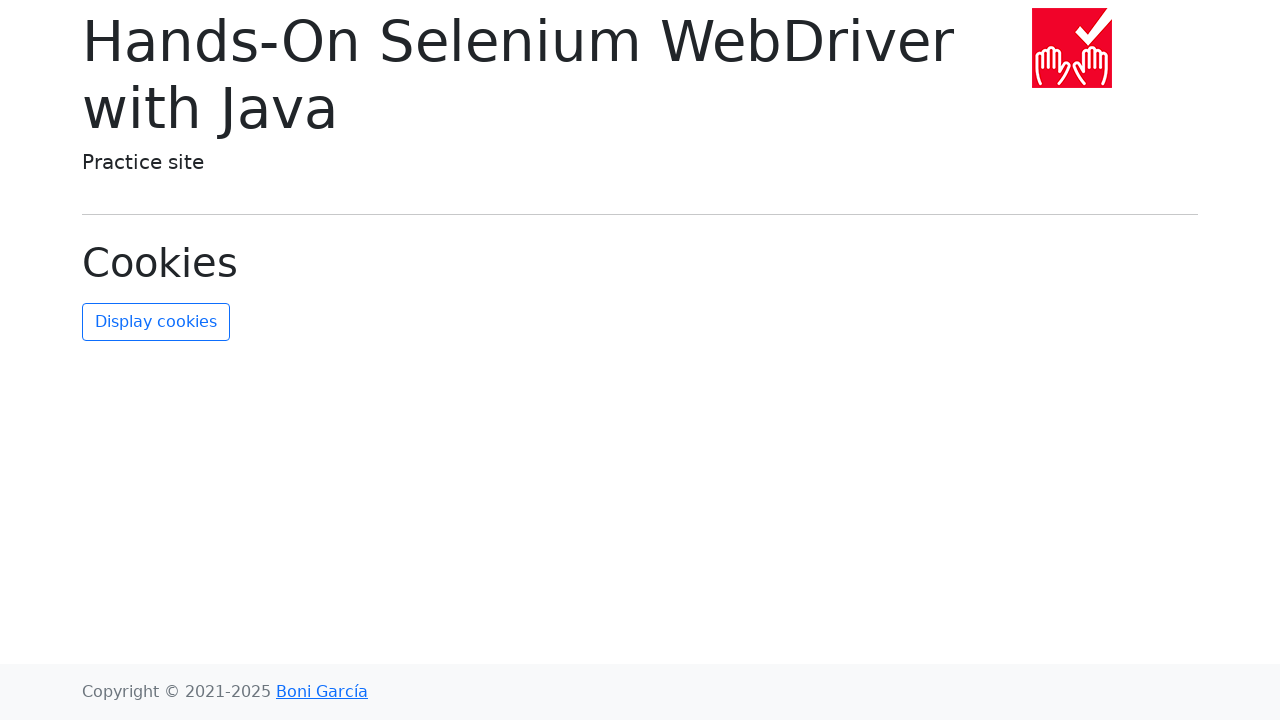

Retrieved all cookies from the page context
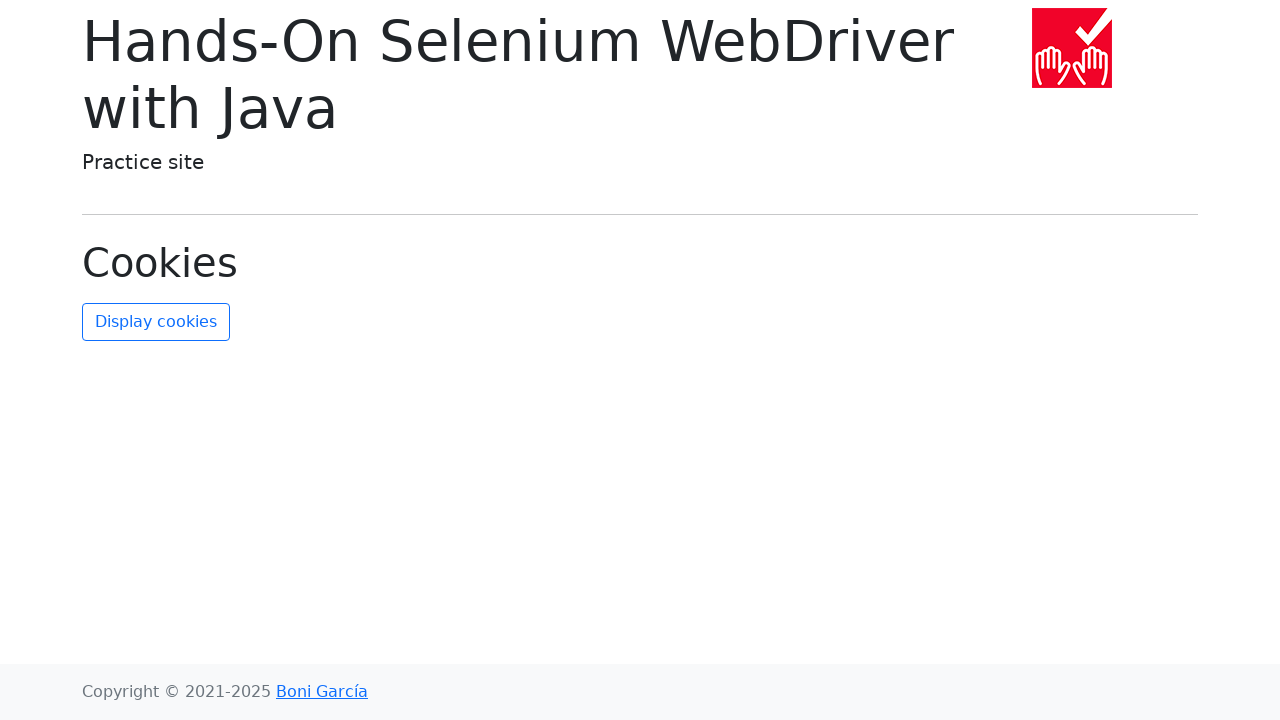

Found and extracted the 'username' cookie from the list
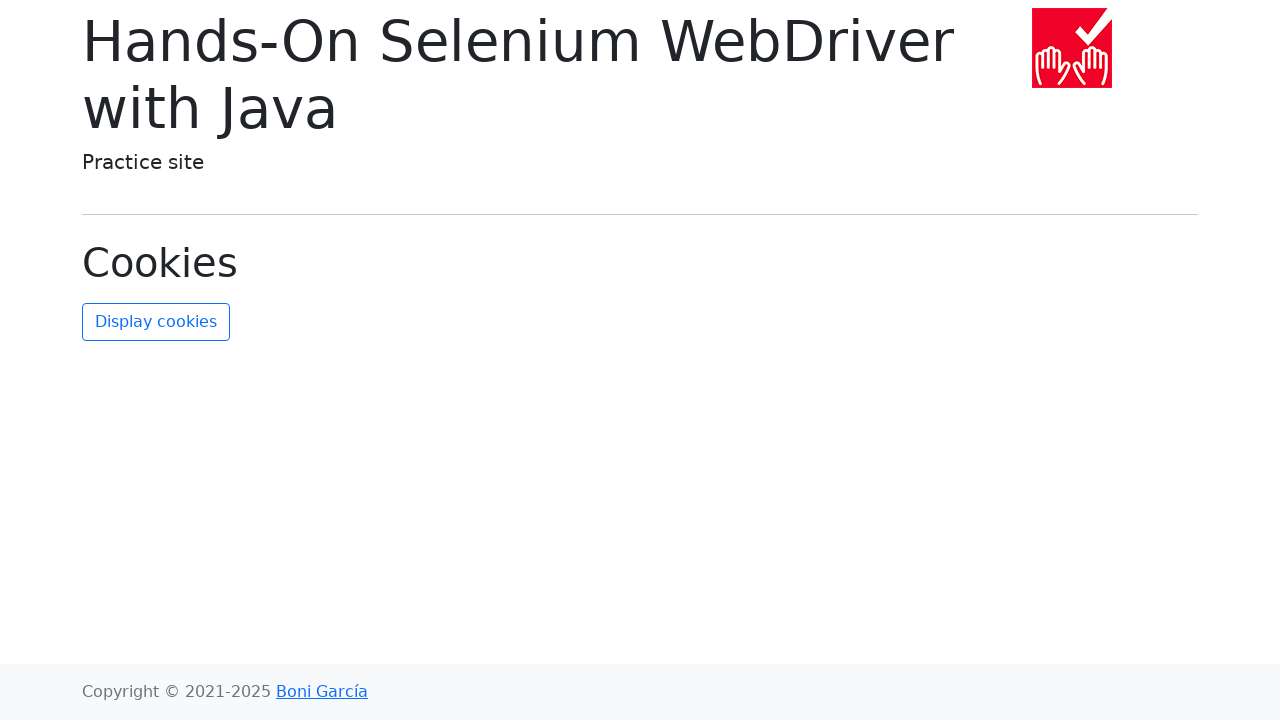

Verified that the 'username' cookie exists
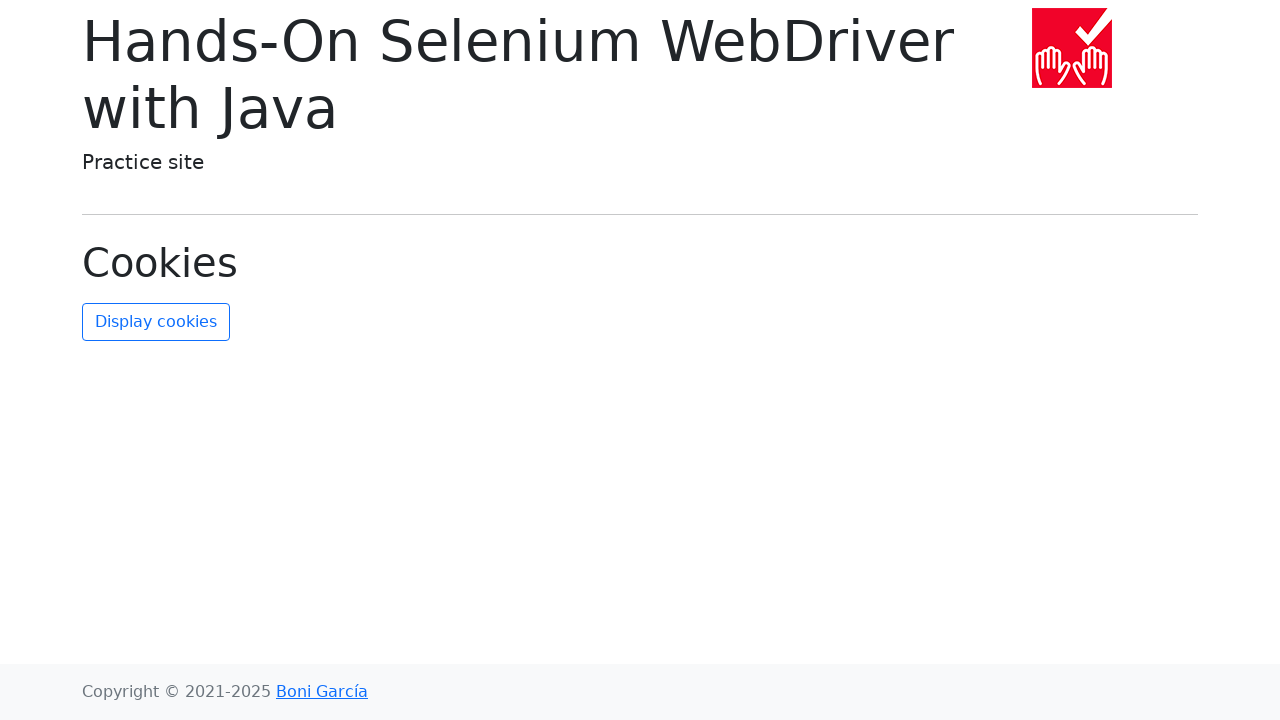

Verified that the 'username' cookie has the expected value 'John Doe'
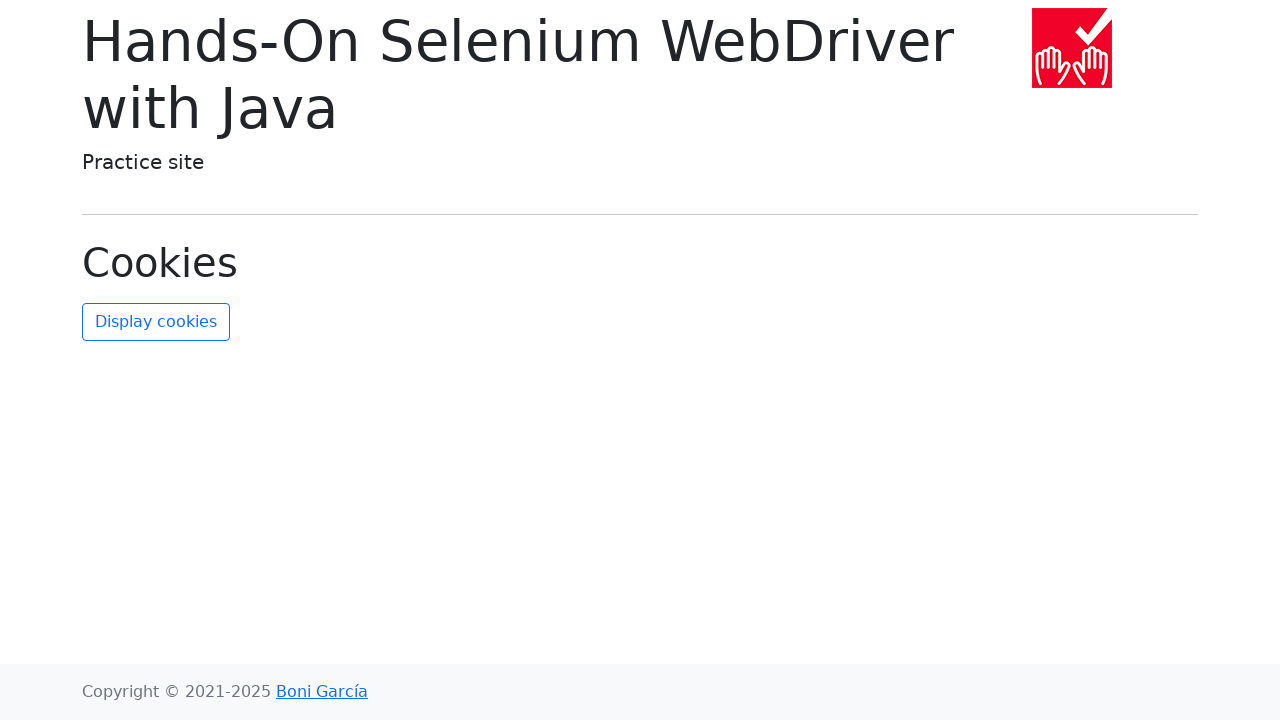

Verified that the 'username' cookie has the expected path '/'
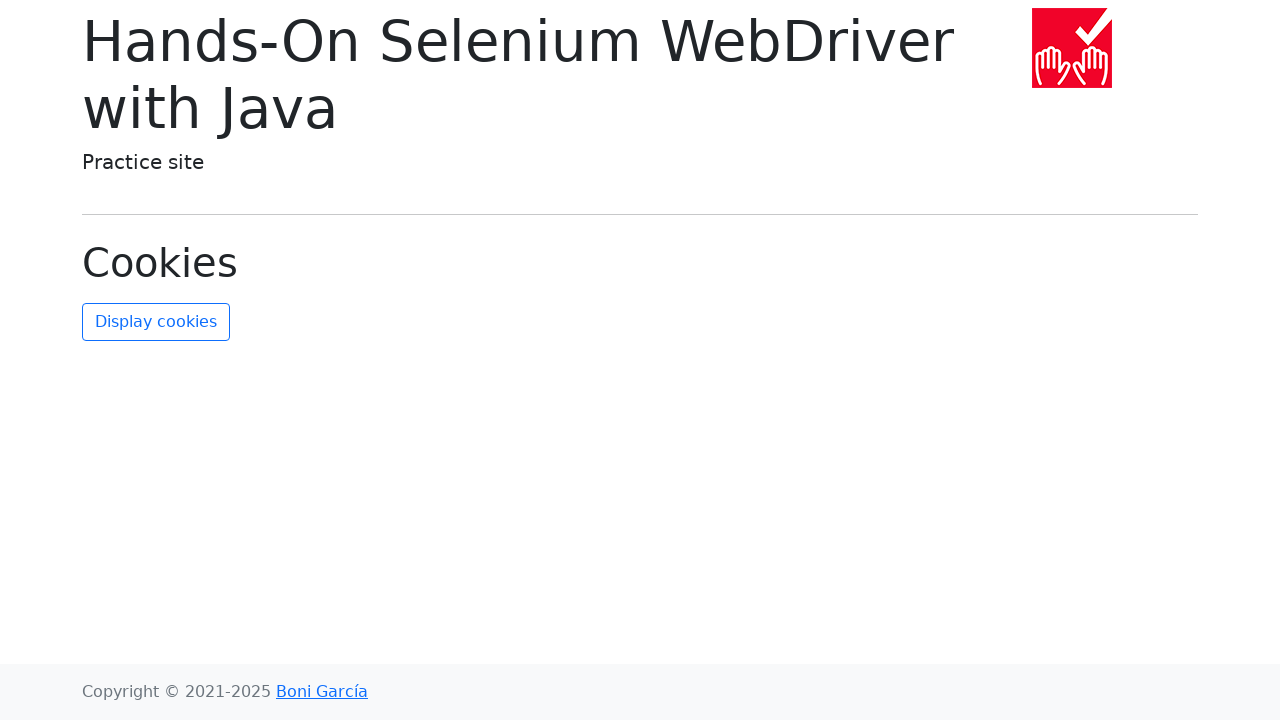

Clicked the refresh button to update the cookie display at (156, 322) on #refresh-cookies
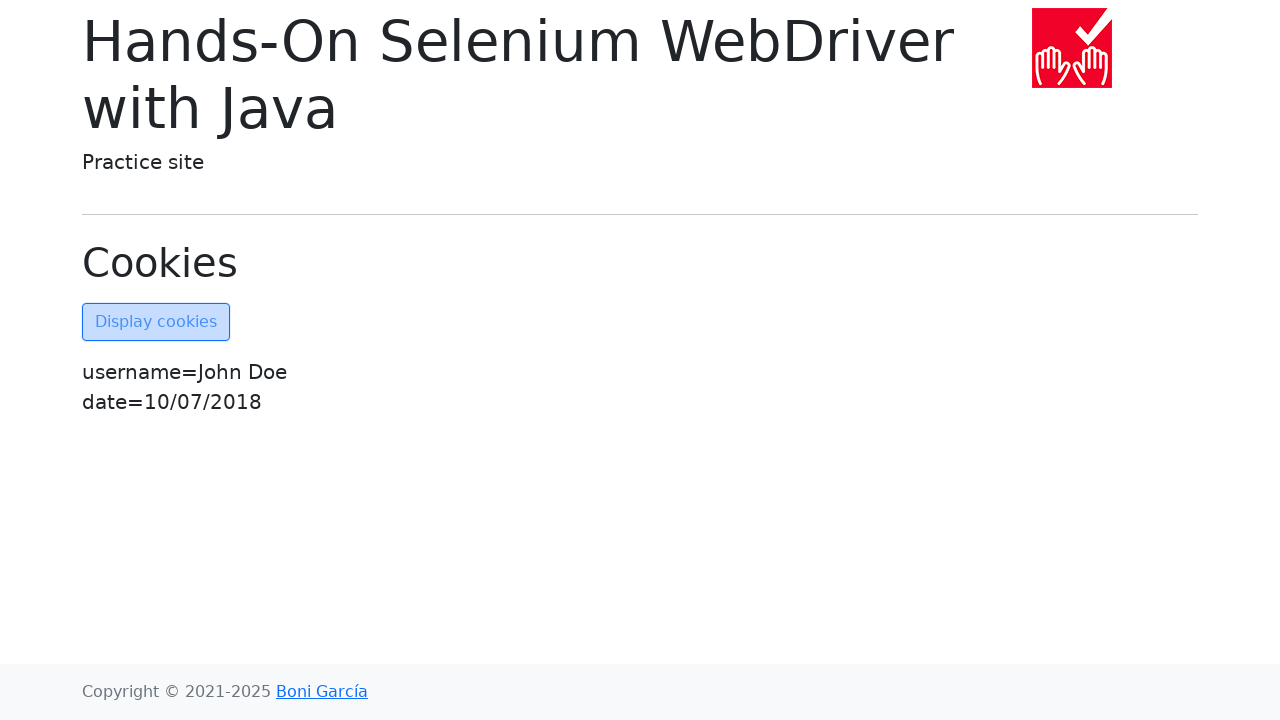

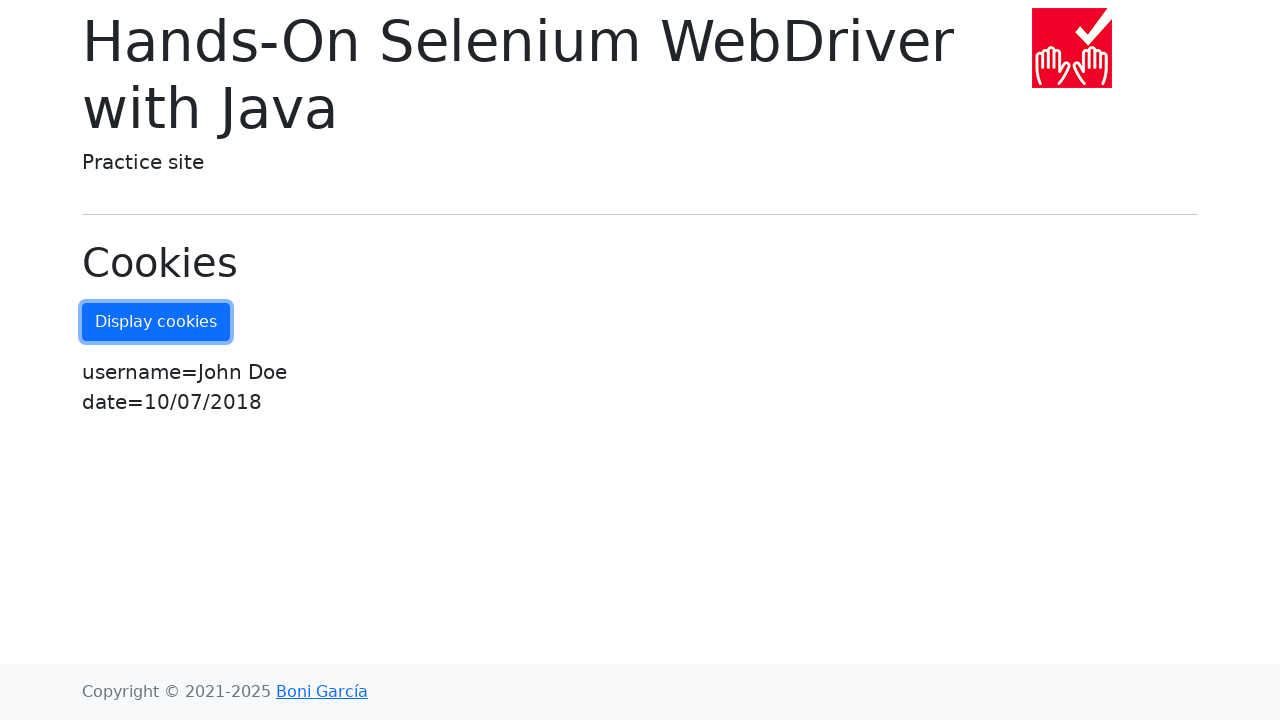